Tests file download page by verifying download links are present and clickable.

Starting URL: http://the-internet.herokuapp.com/download

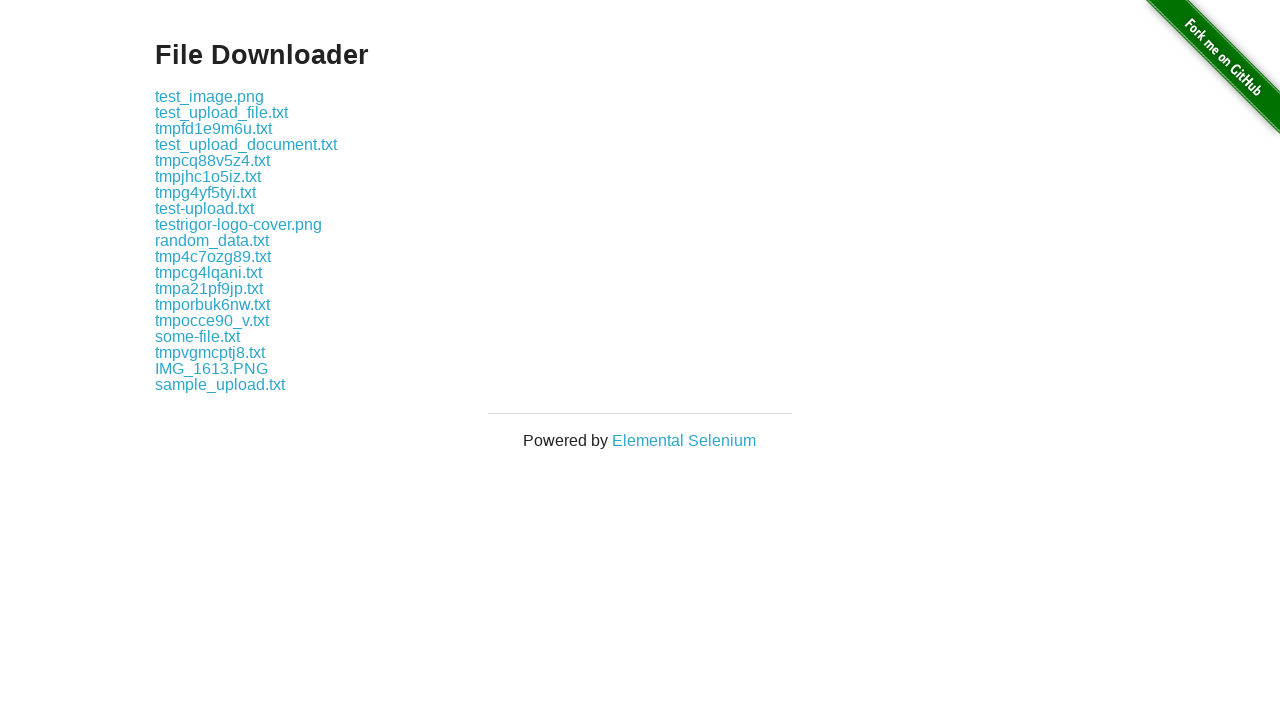

Example section with download links loaded
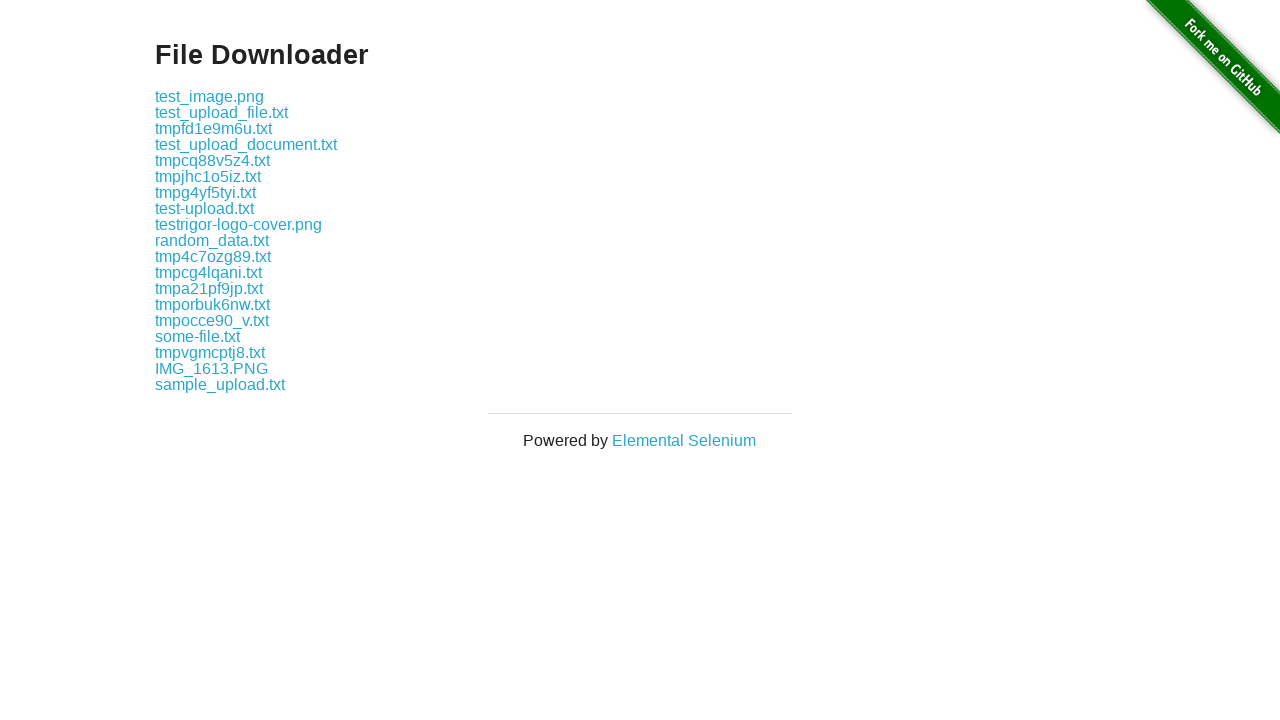

Download links are present in the example section
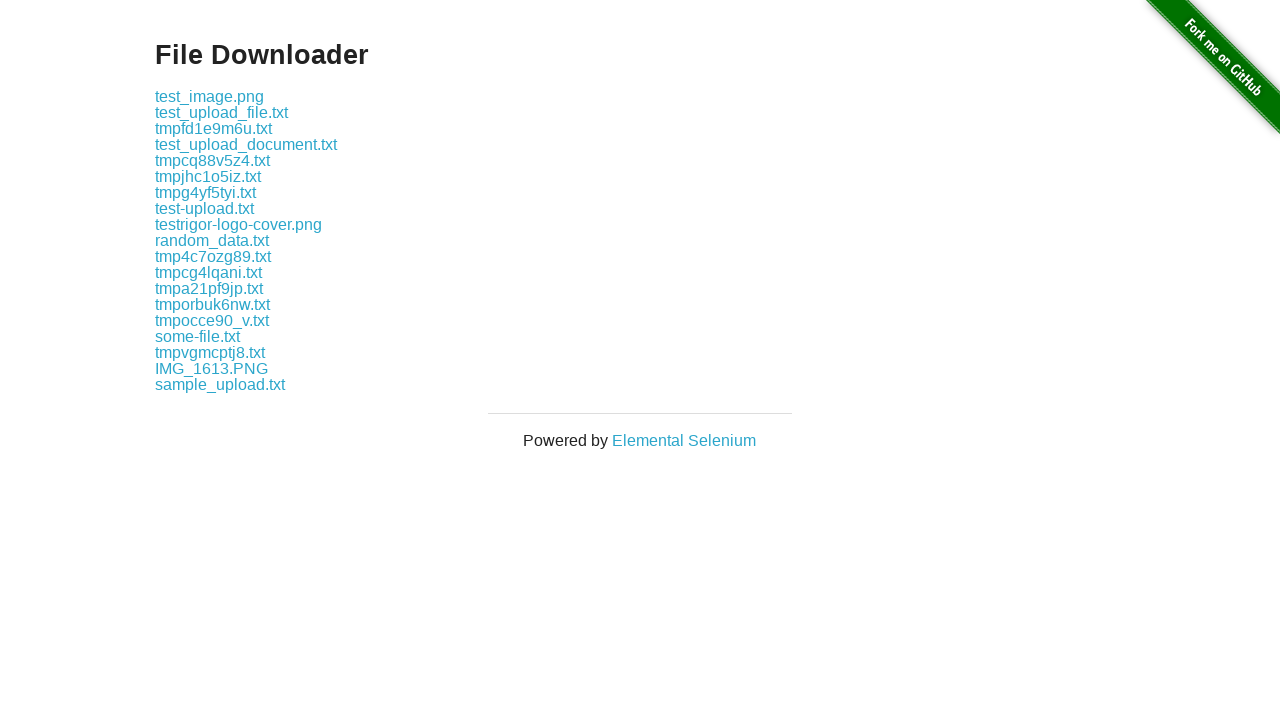

Clicked on the first download link at (210, 96) on .example a >> nth=0
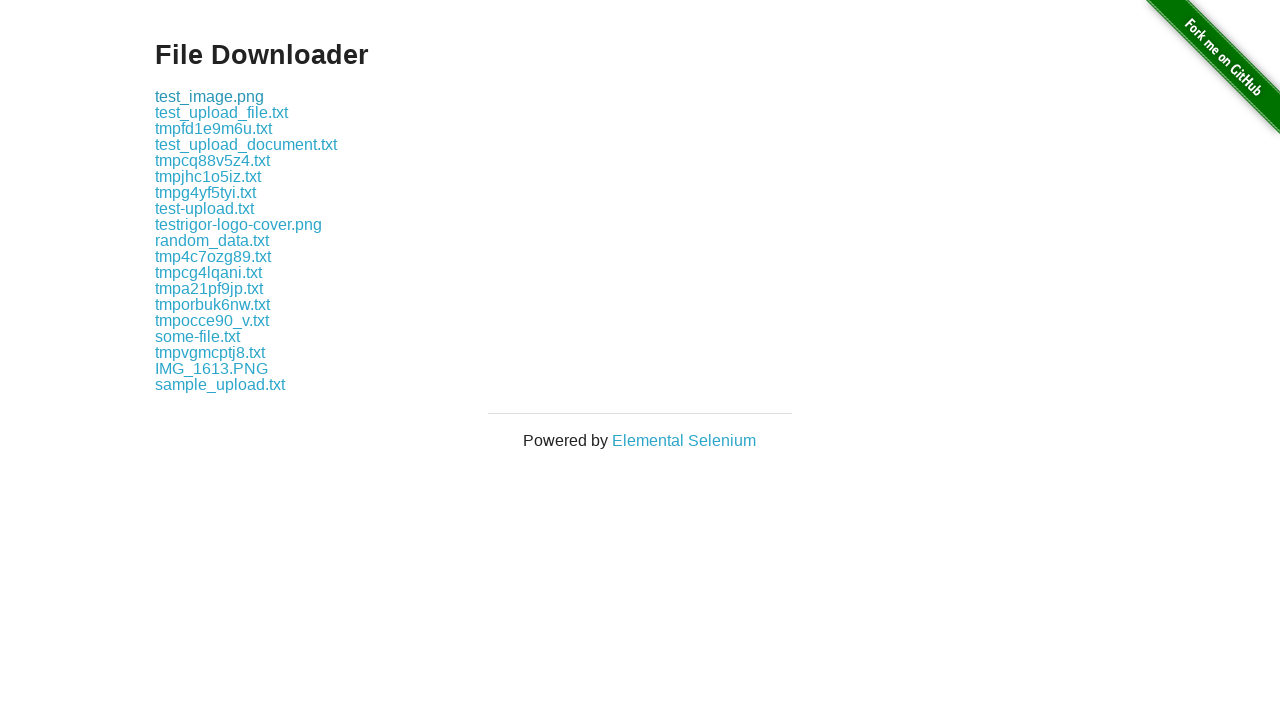

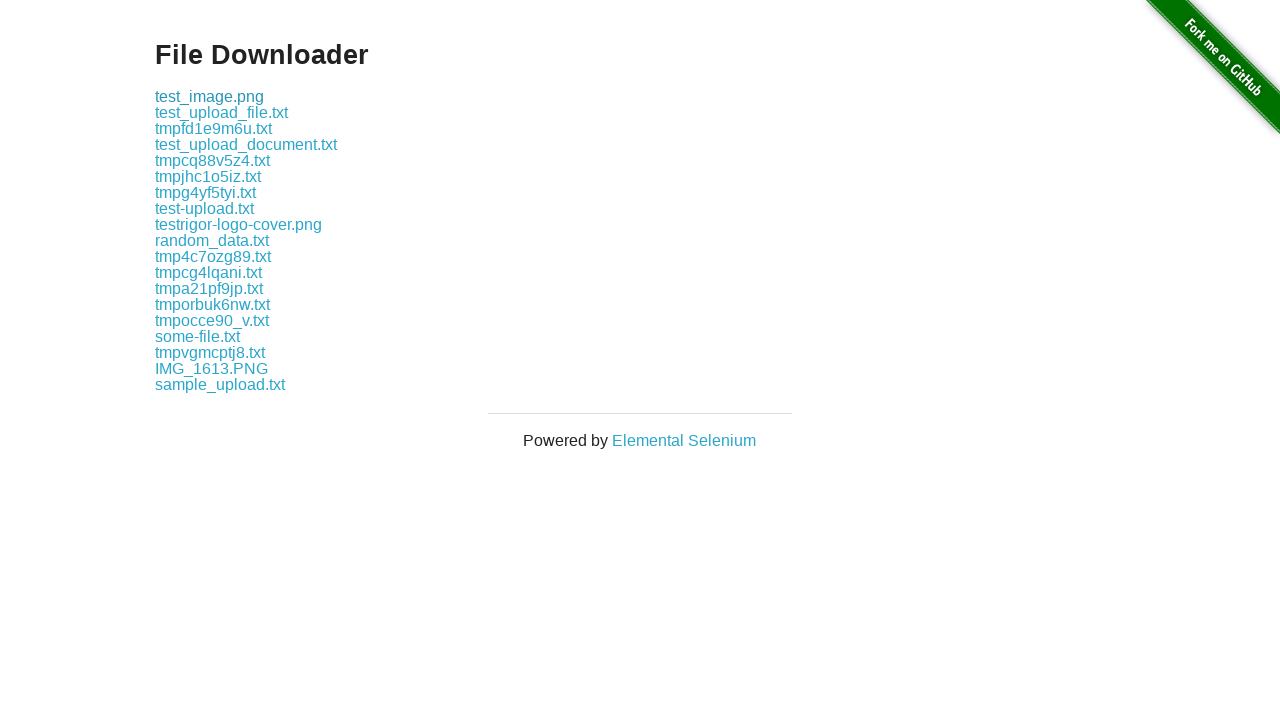